Tests various mouse events on a training page including single click, move to element, double click, and context click (right-click) interactions with different UI elements.

Starting URL: https://training-support.net/webelements/mouse-events

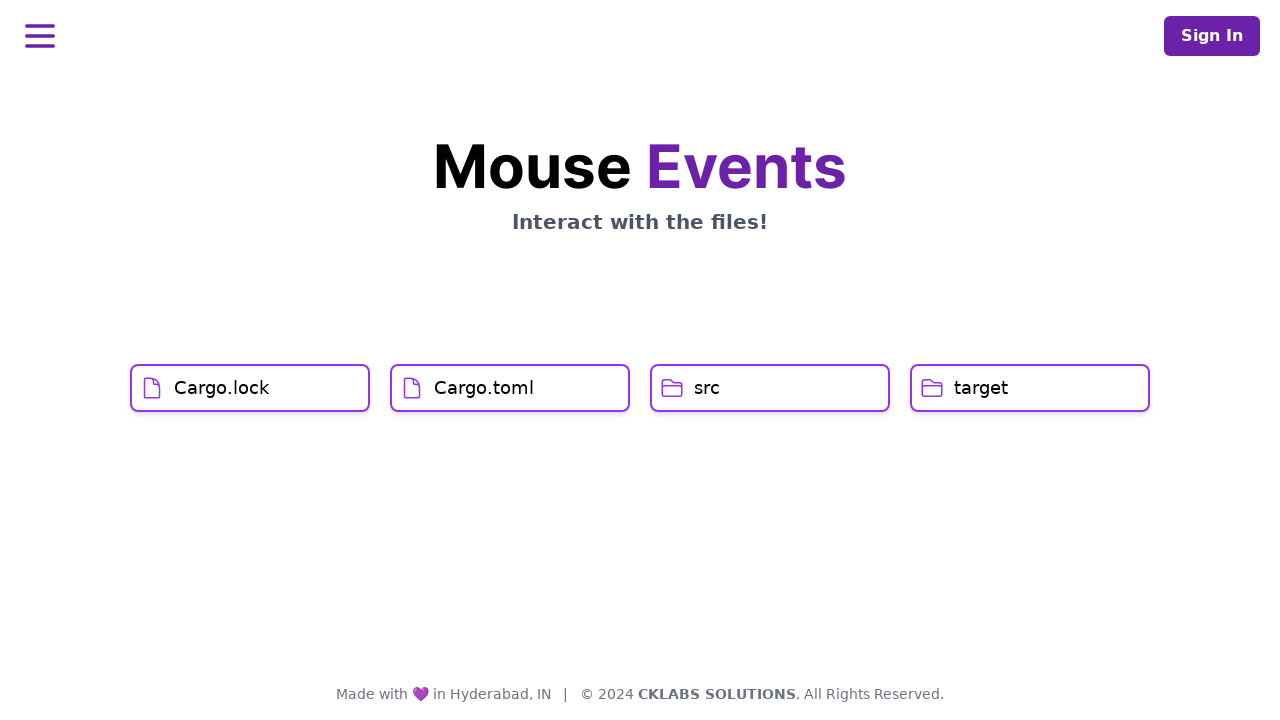

Clicked on Cargo.lock element at (222, 388) on xpath=//h1[text()='Cargo.lock']
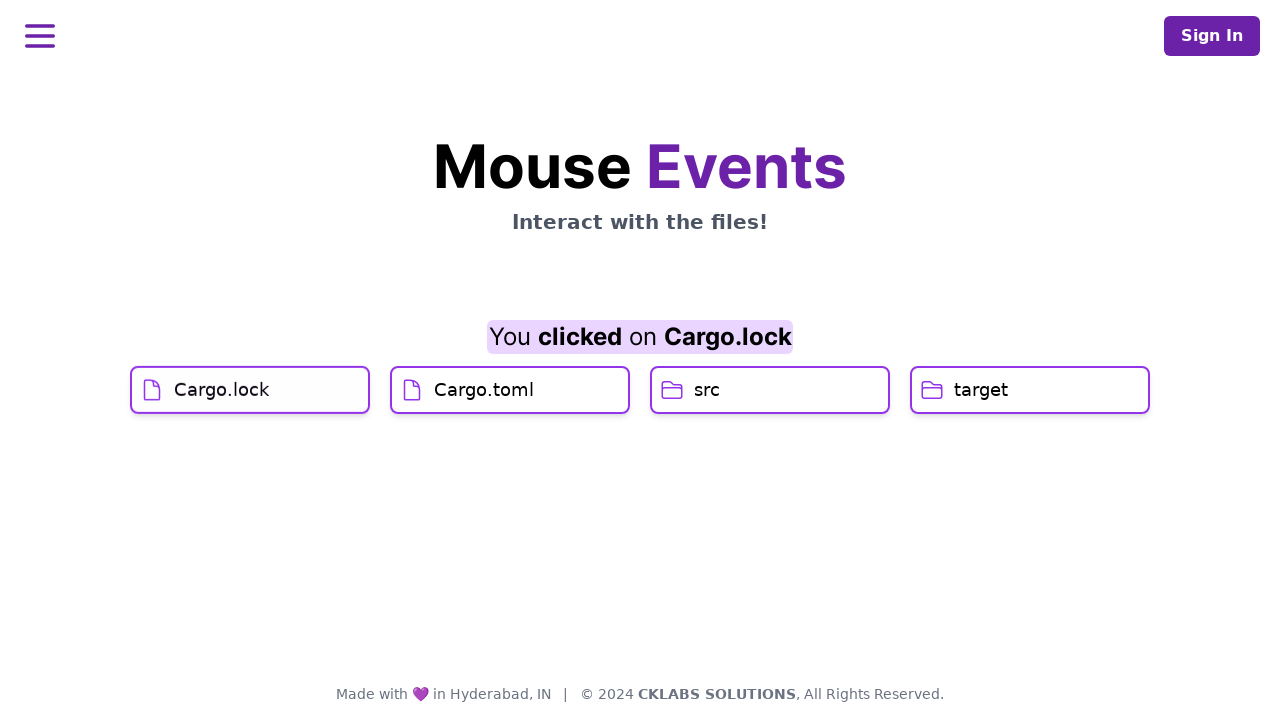

Hovered over Cargo.toml element at (484, 420) on xpath=//h1[text()='Cargo.toml']
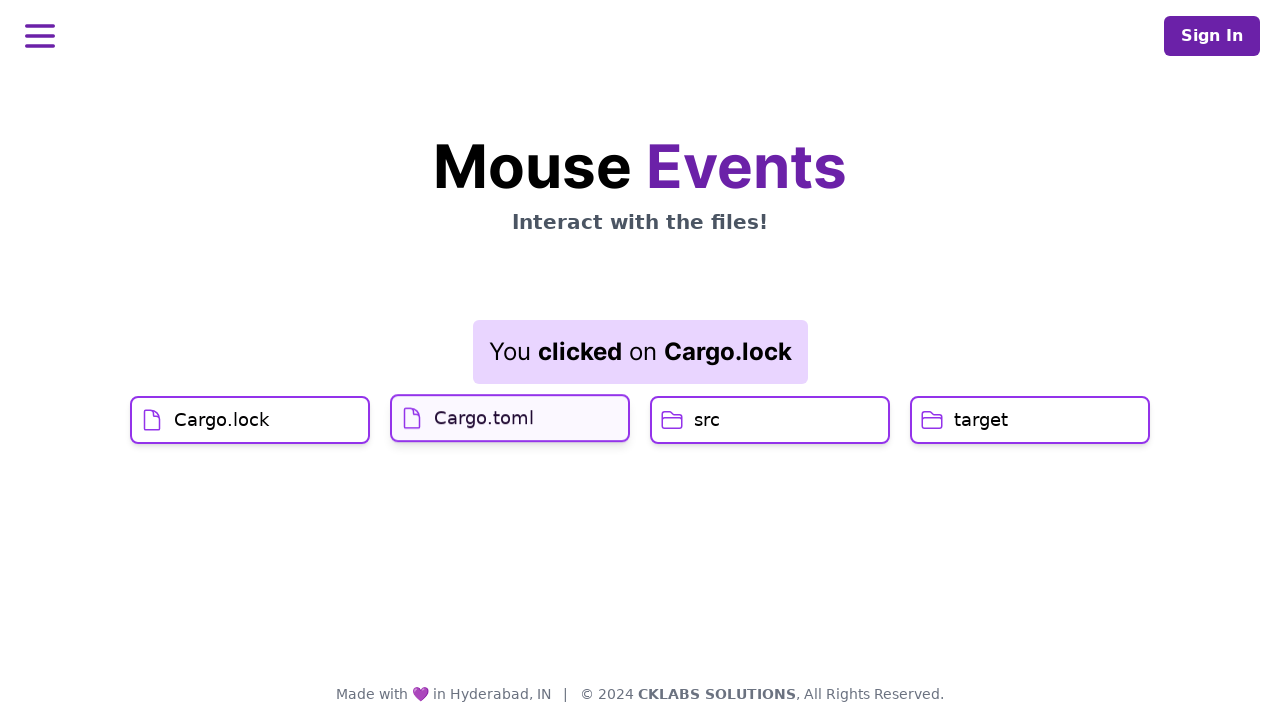

Clicked on Cargo.toml element at (484, 416) on xpath=//h1[text()='Cargo.toml']
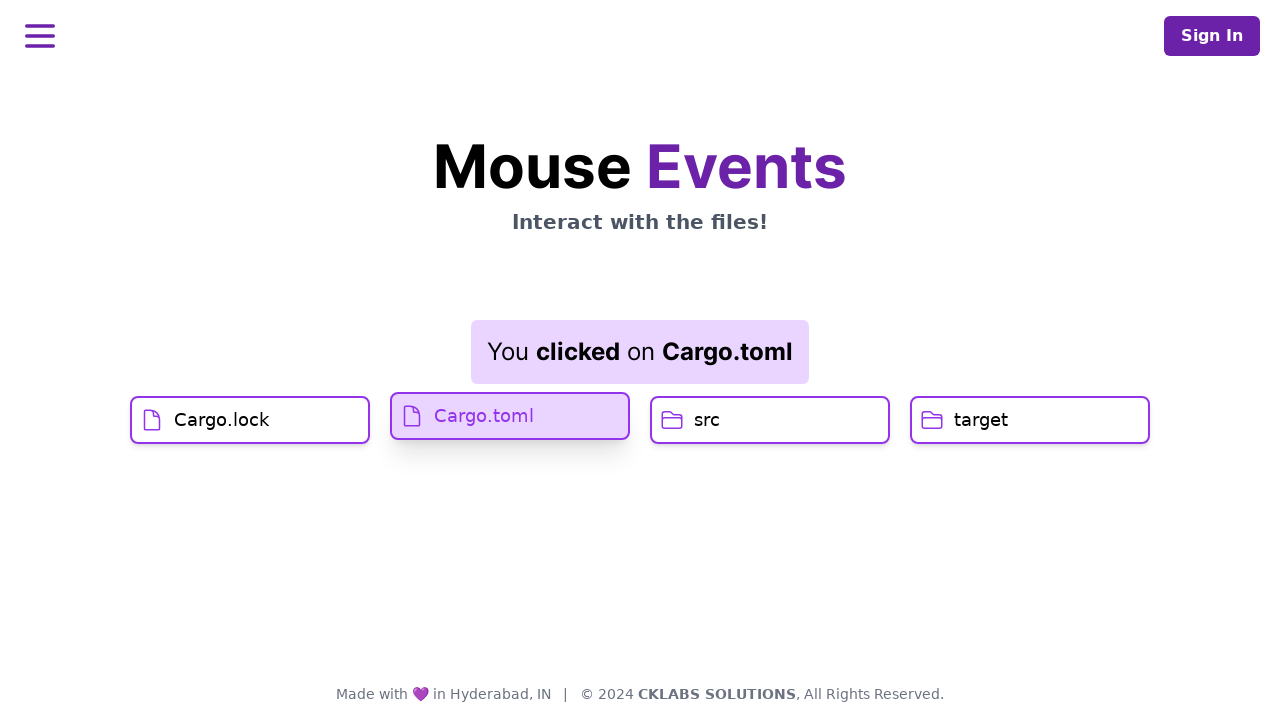

Double-clicked on src button at (707, 420) on xpath=//h1[text()='src']
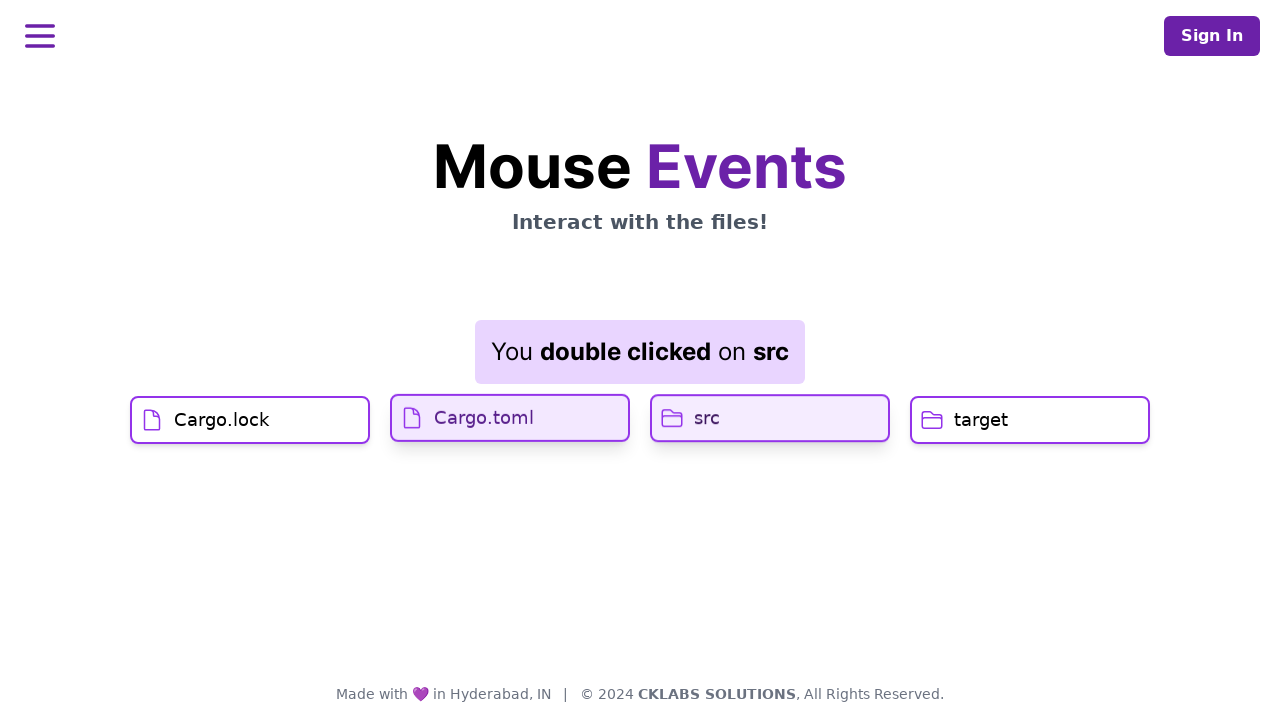

Right-clicked (context click) on target button at (981, 420) on //h1[text()='target']
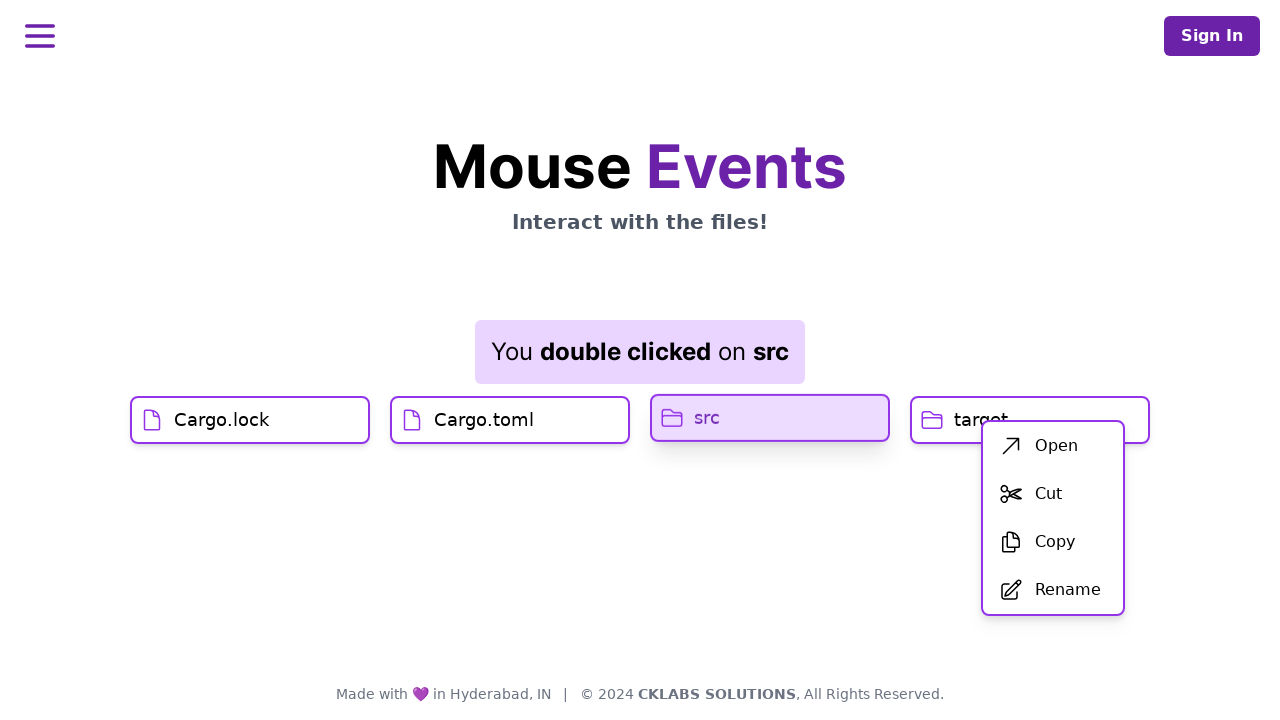

Clicked the first menu item from the context menu at (1053, 446) on xpath=//div[@id='menu']/div/ul/li[1]
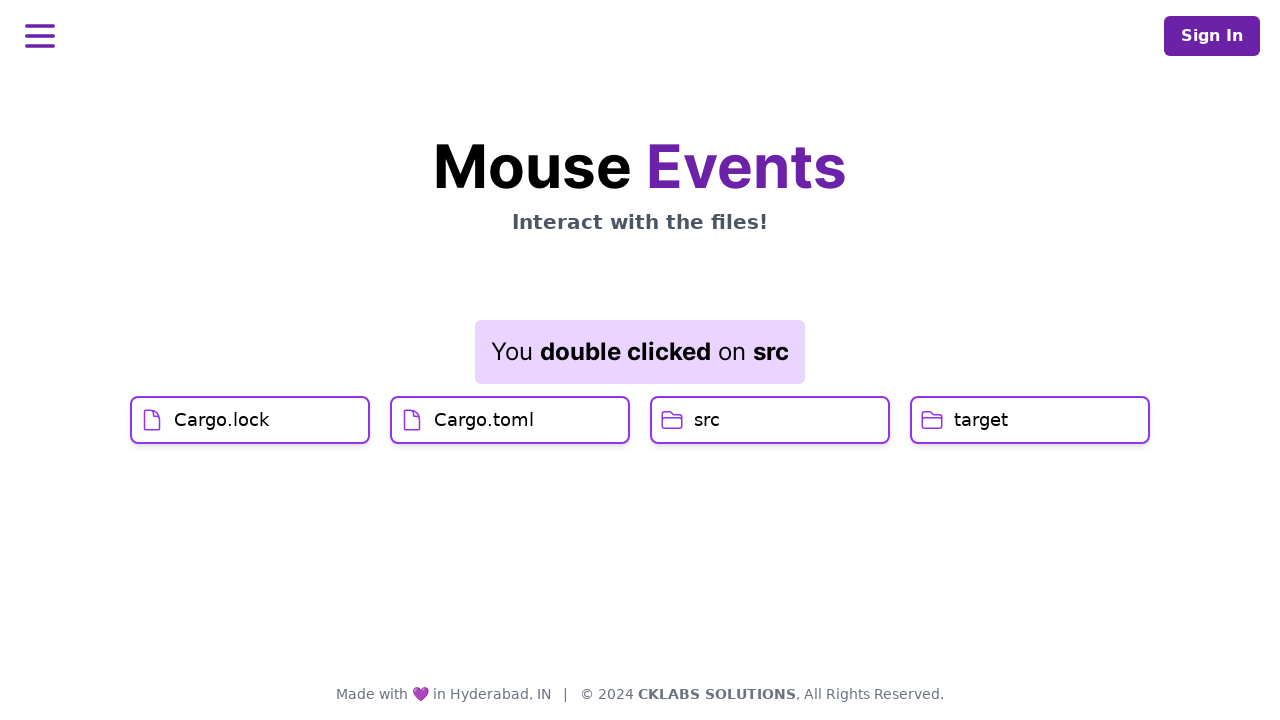

Result element is displayed
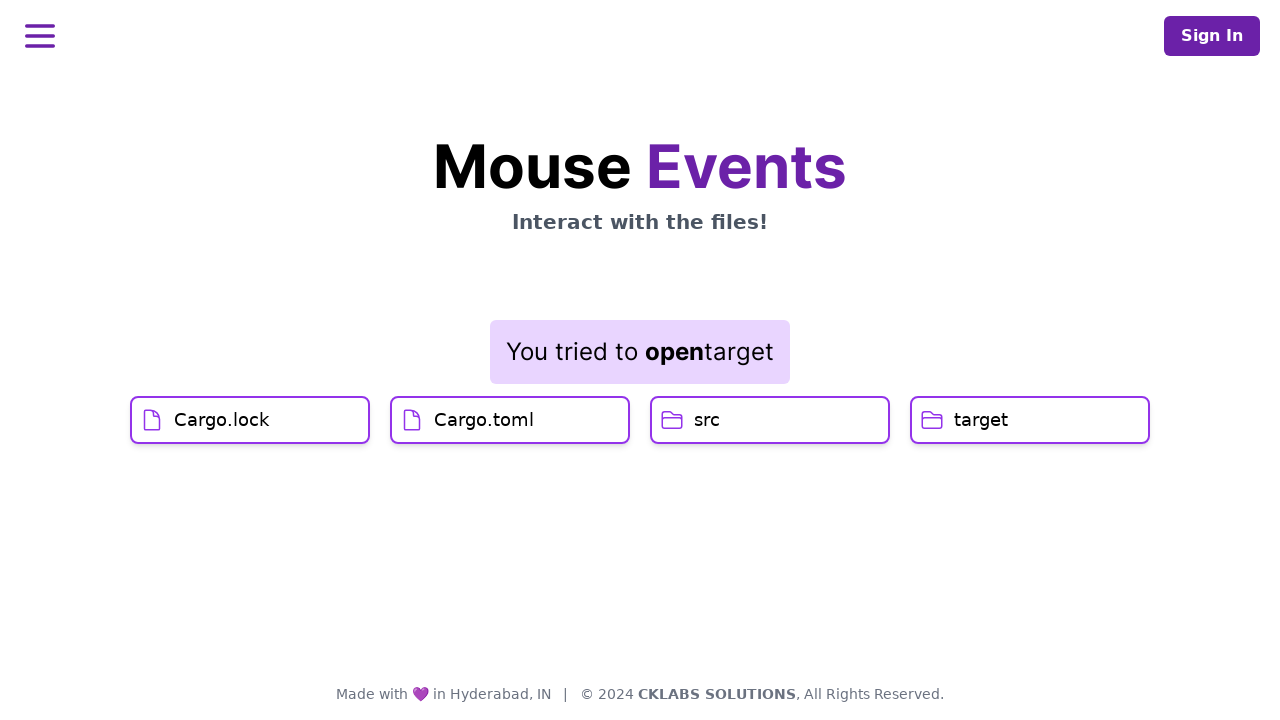

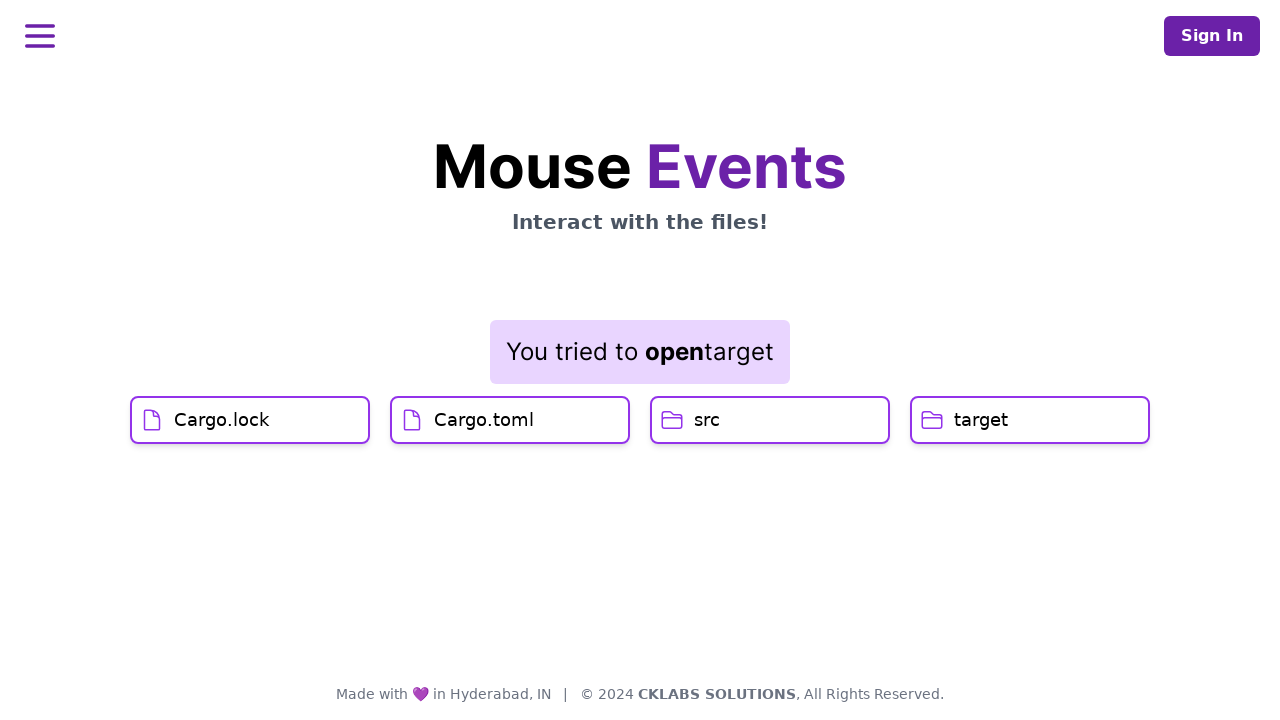